Tests a text input task by filling a textarea with the answer "get()" and clicking the submit button to verify the solution

Starting URL: https://suninjuly.github.io/text_input_task.html

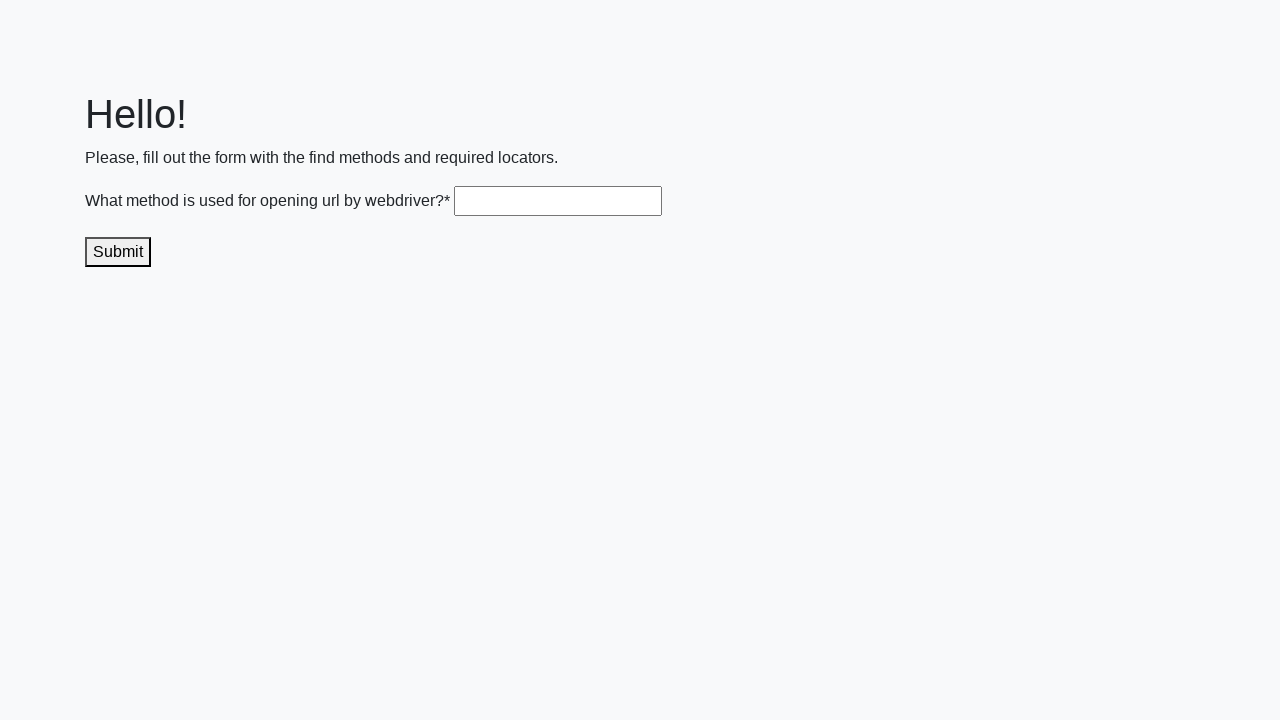

Filled textarea with answer 'get()' on .textarea
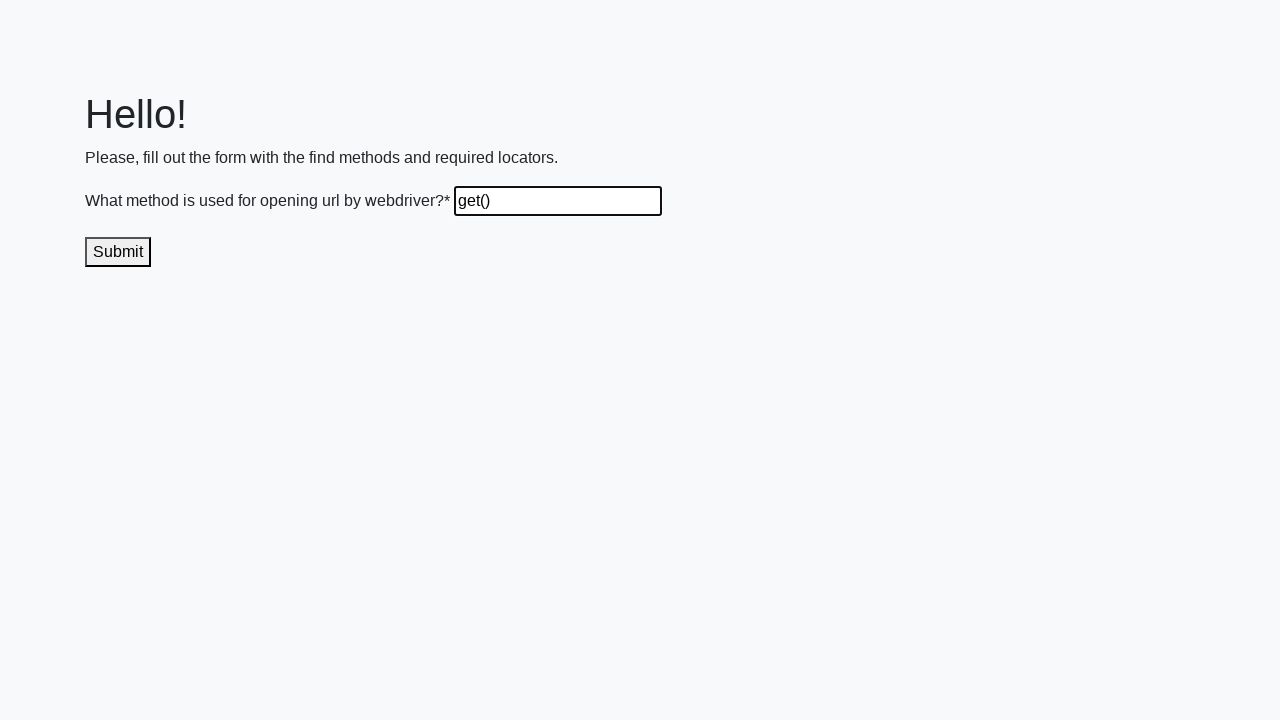

Clicked submit button to verify solution at (118, 252) on .submit-submission
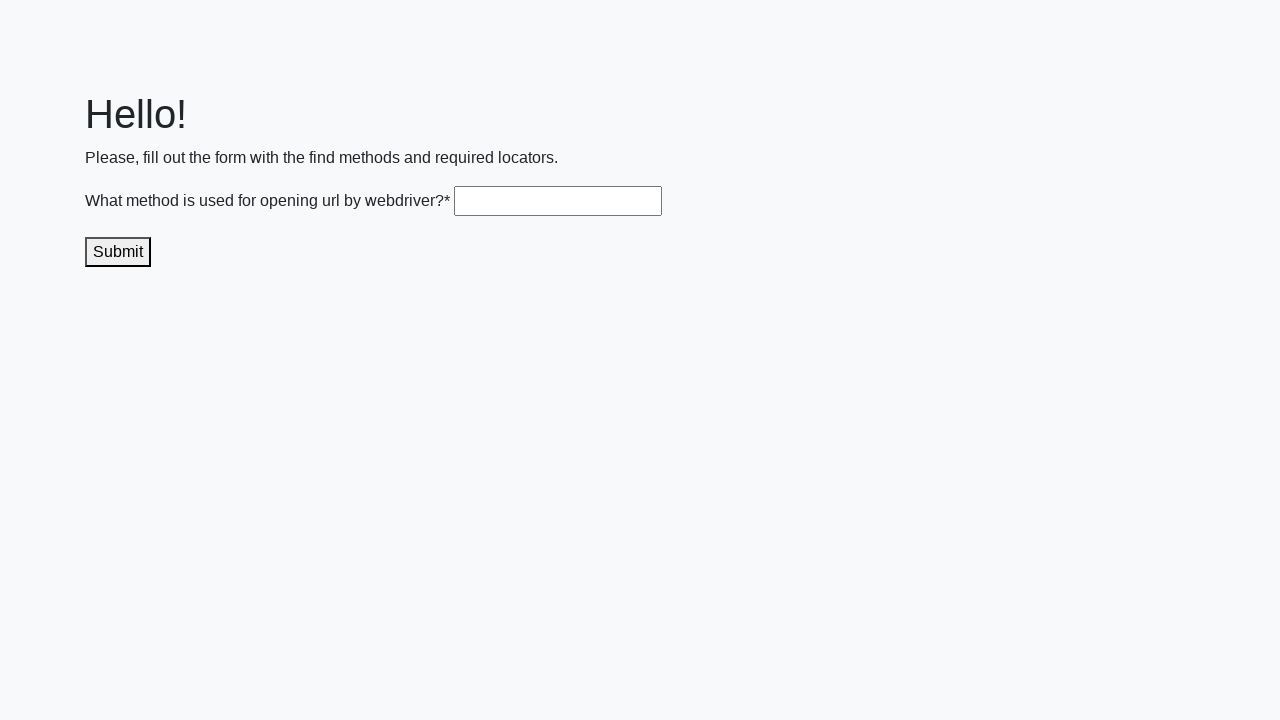

Waited 1 second to see the result
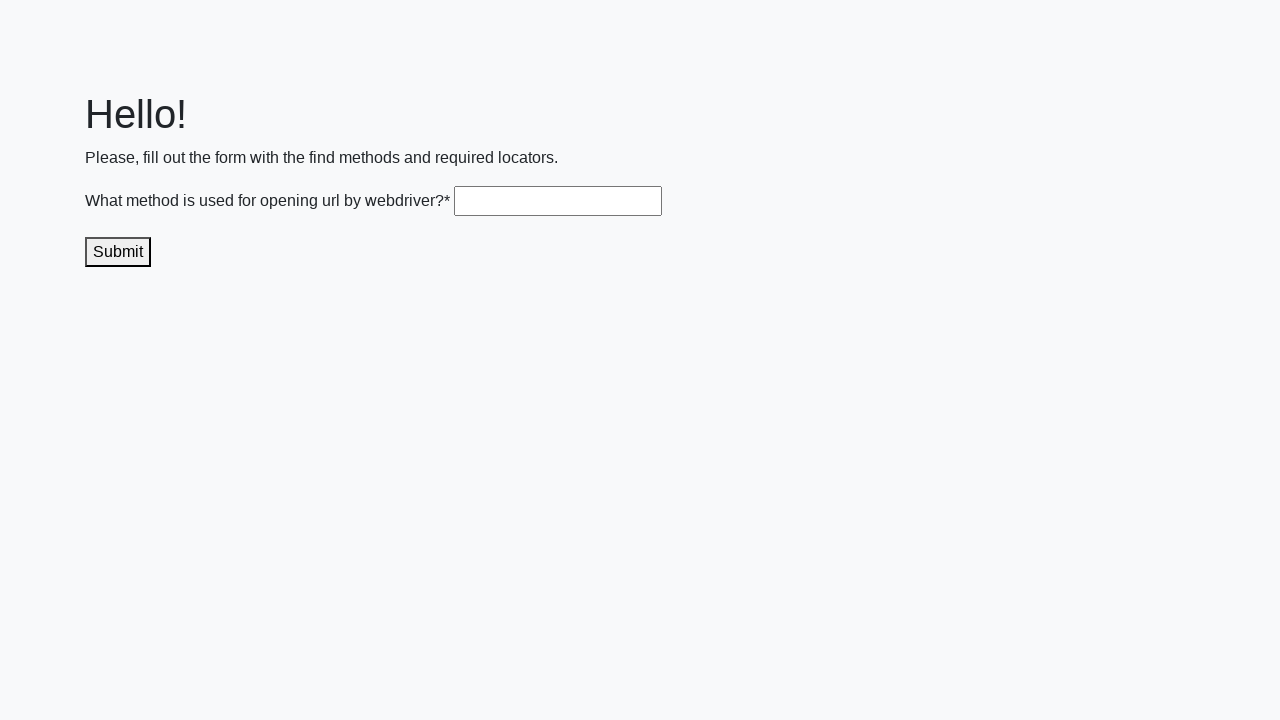

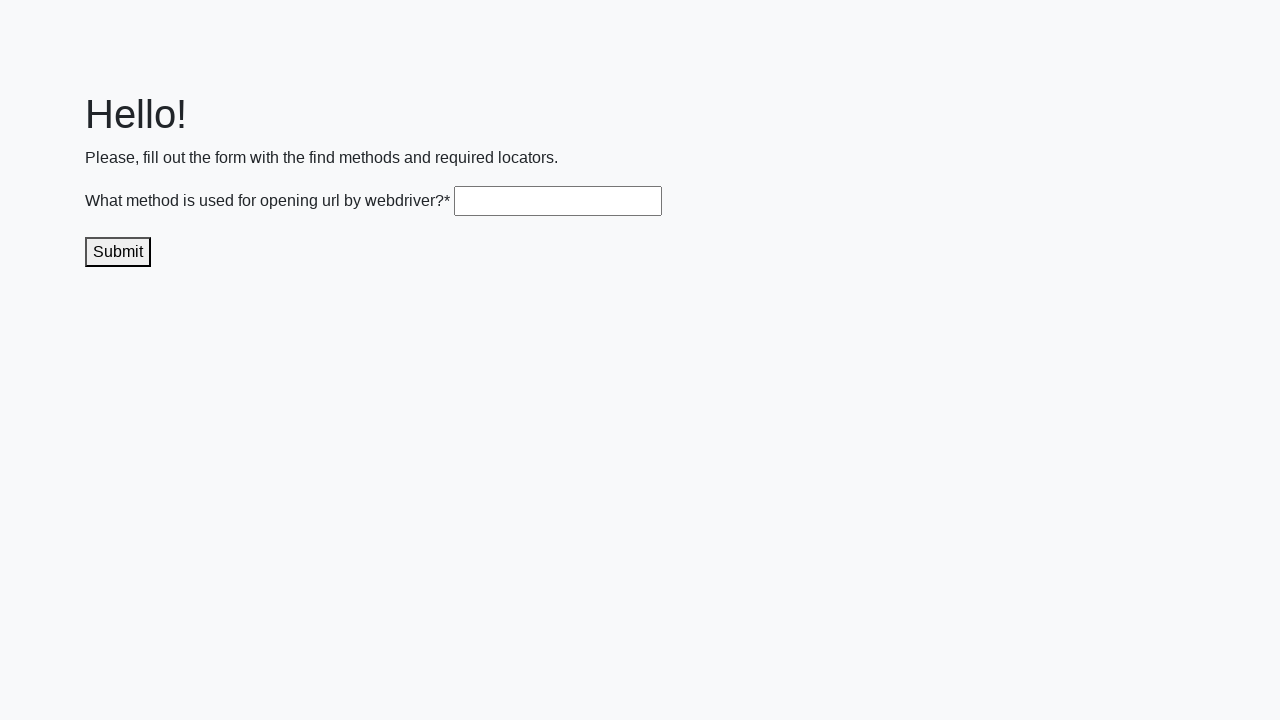